Tests the add and remove elements functionality by clicking Add Element button to create a Delete button, then clicking Delete to remove it

Starting URL: https://practice.cydeo.com/add_remove_elements/

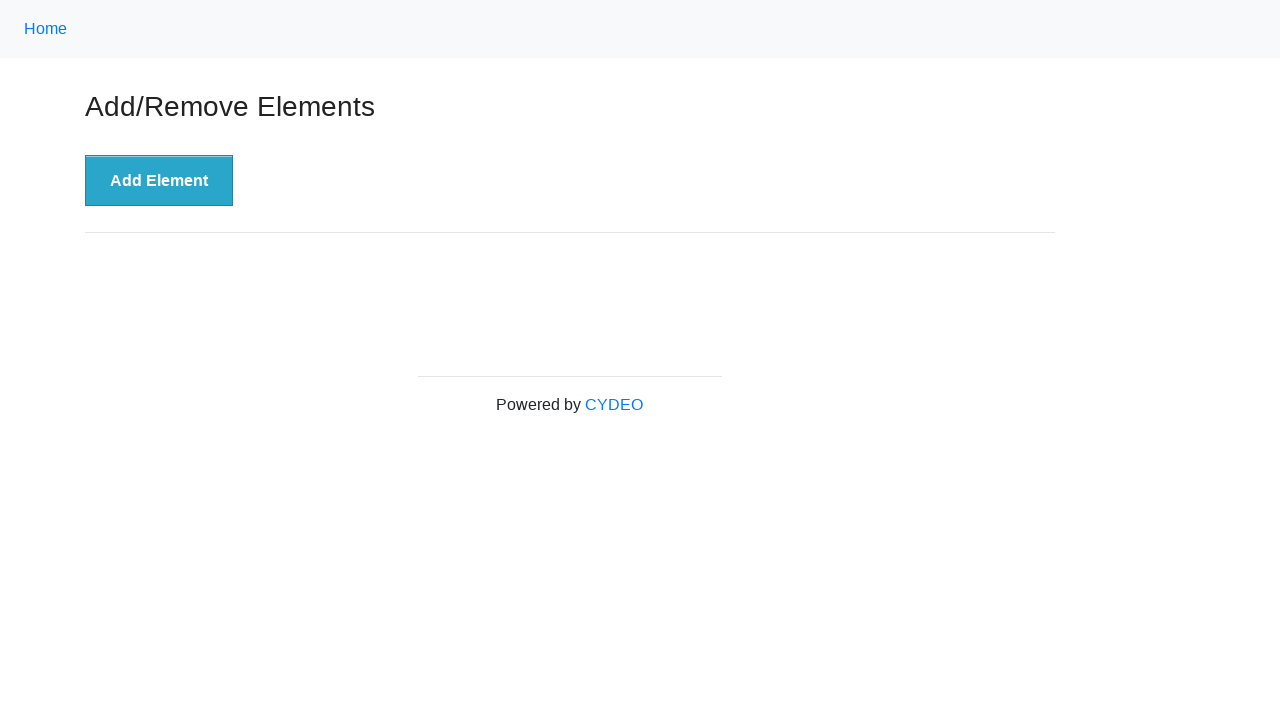

Clicked 'Add Element' button to create a delete button at (159, 181) on xpath=//button[.='Add Element']
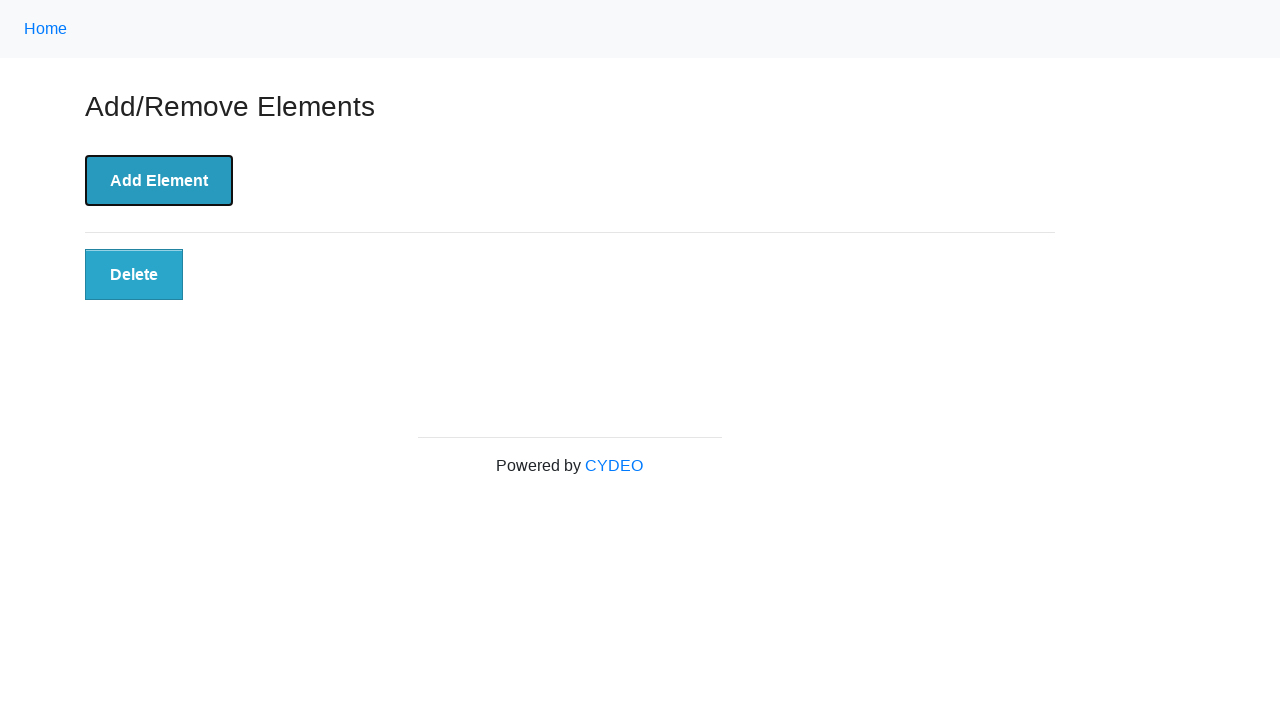

Delete button appeared on the page
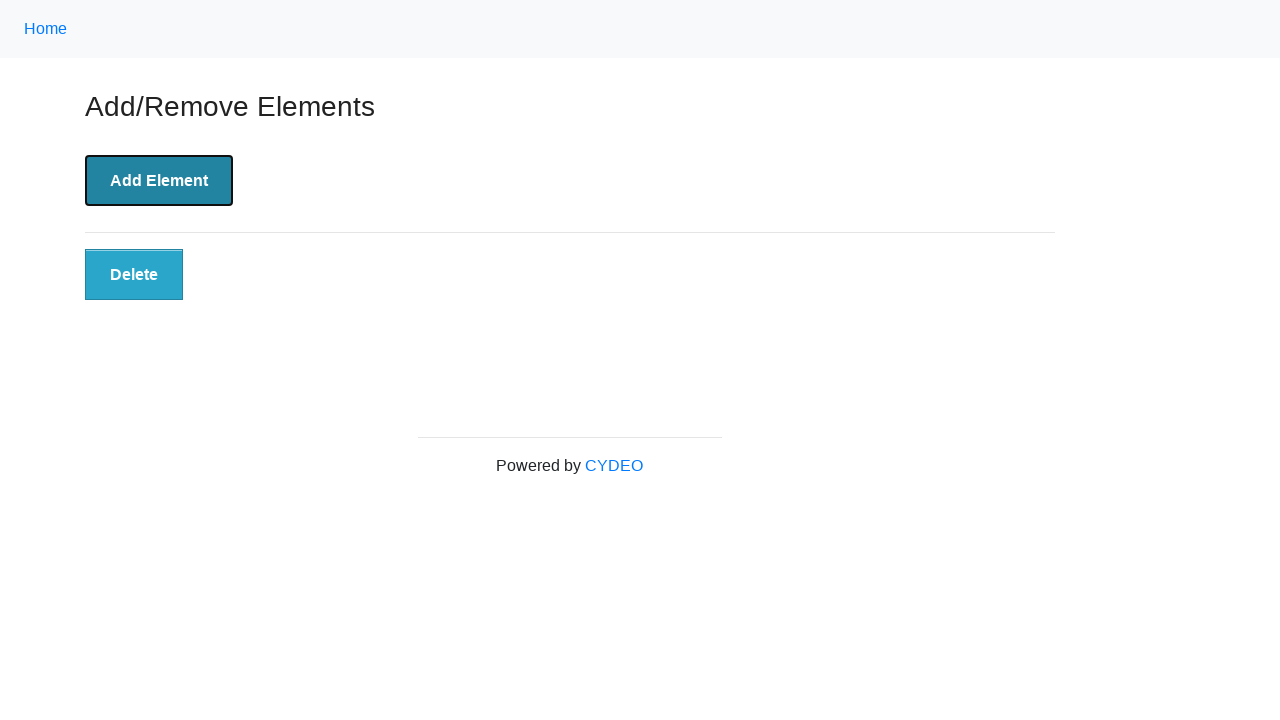

Verified delete button is visible
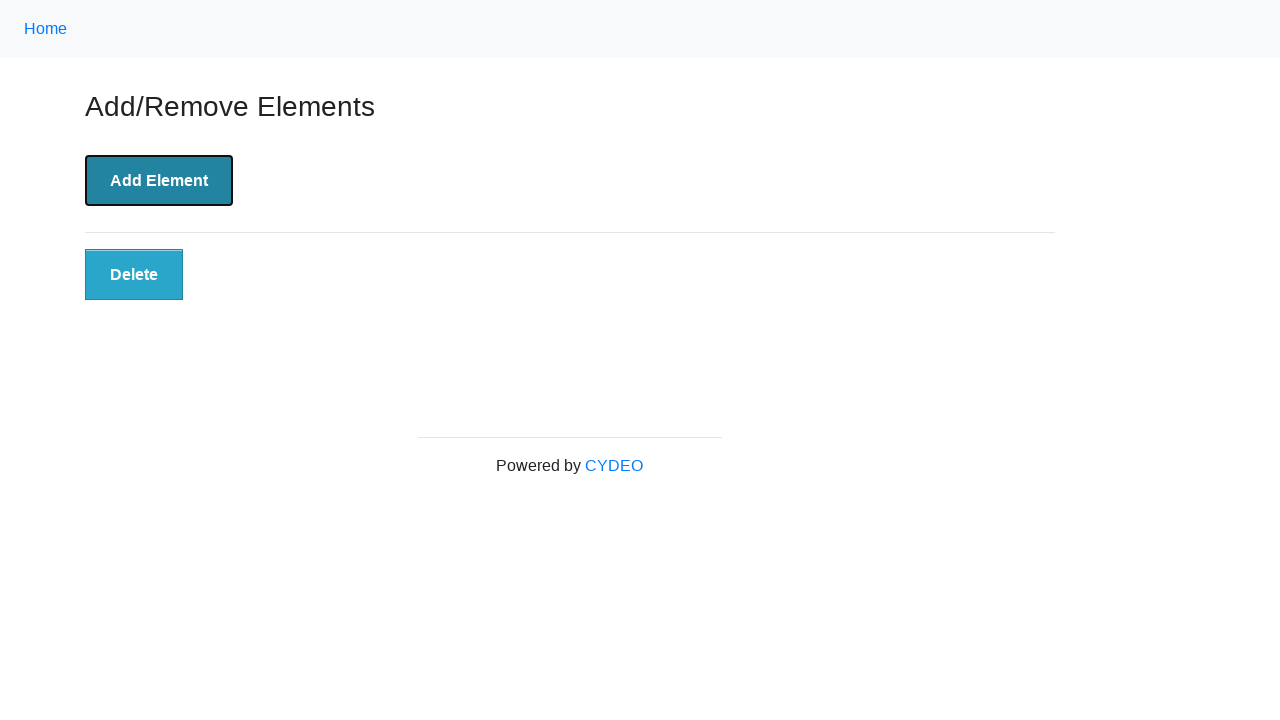

Clicked the Delete button to remove it at (134, 275) on xpath=//button[@class='added-manually']
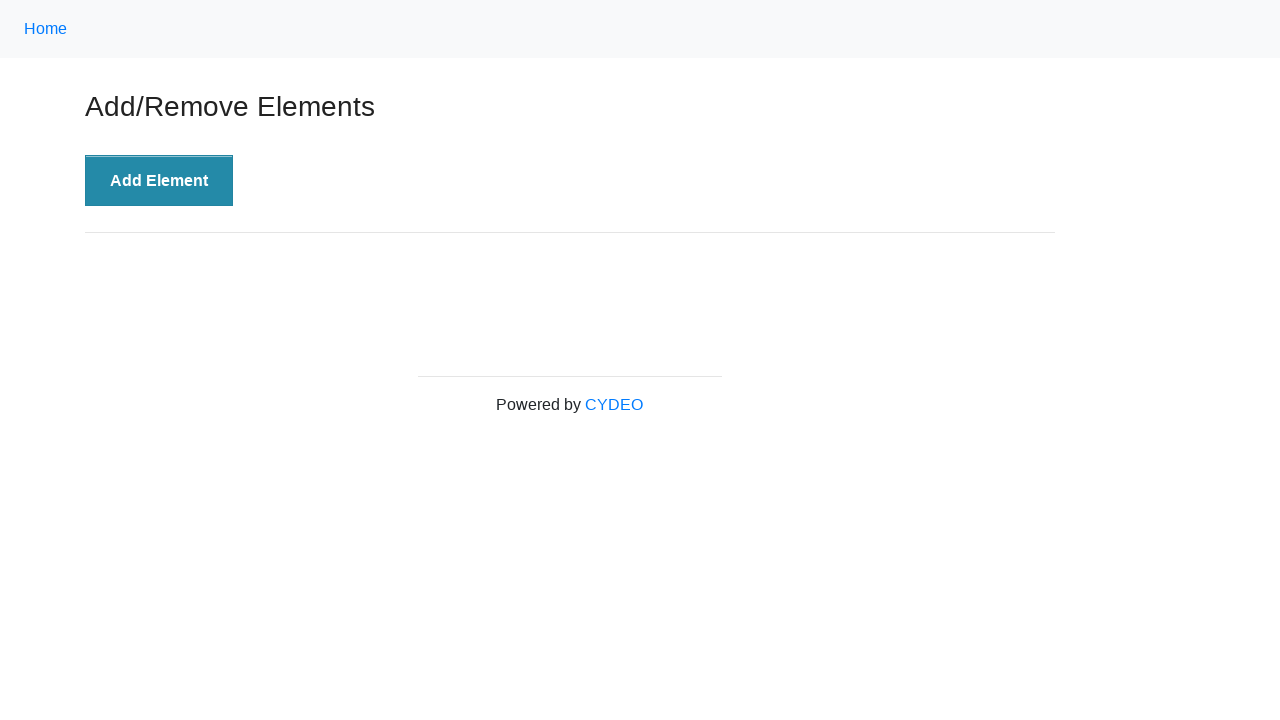

Verified delete button is no longer displayed
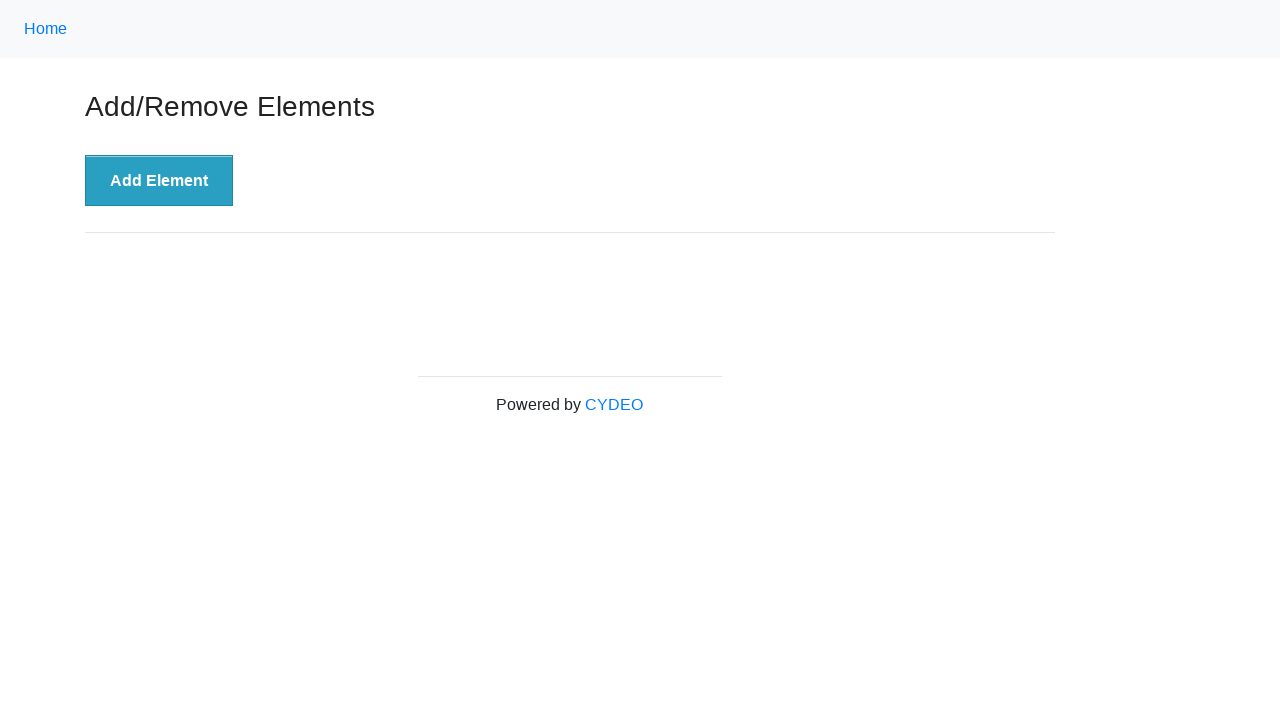

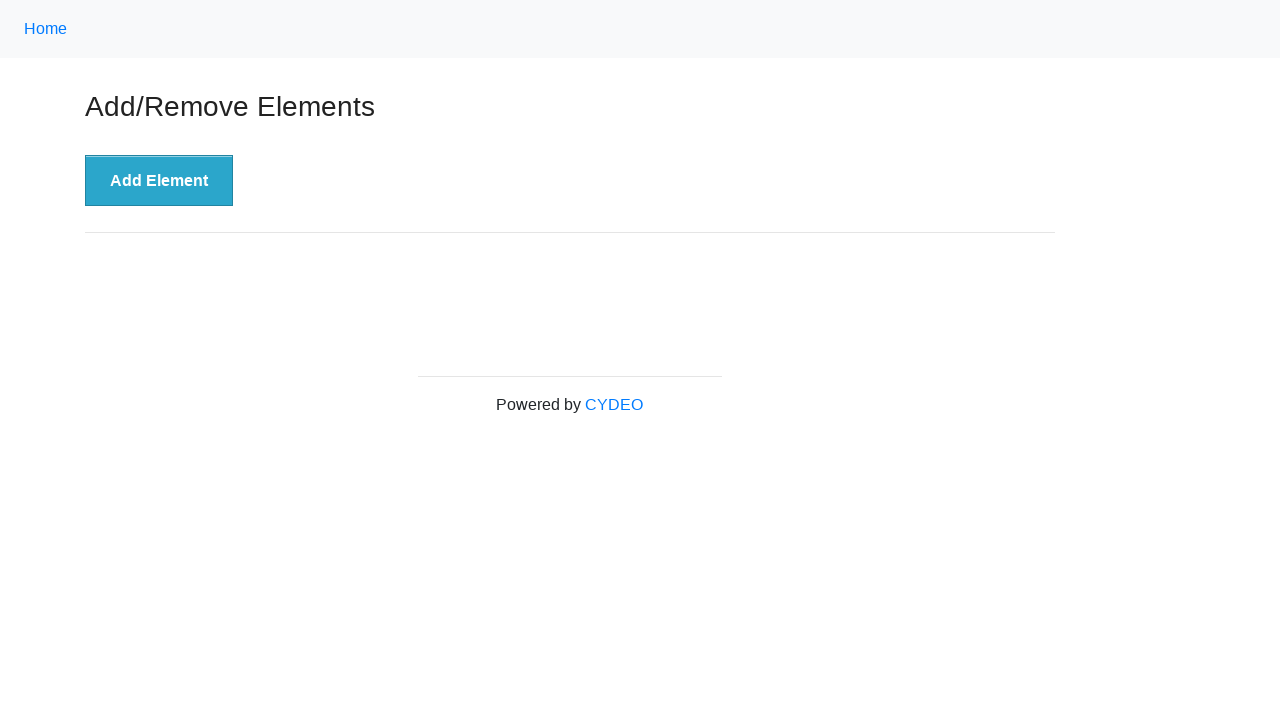